Navigates to a football statistics website, selects "All matches" view, filters by Spain from a dropdown, and verifies match data is displayed

Starting URL: https://www.adamchoi.co.uk/overs/detailed

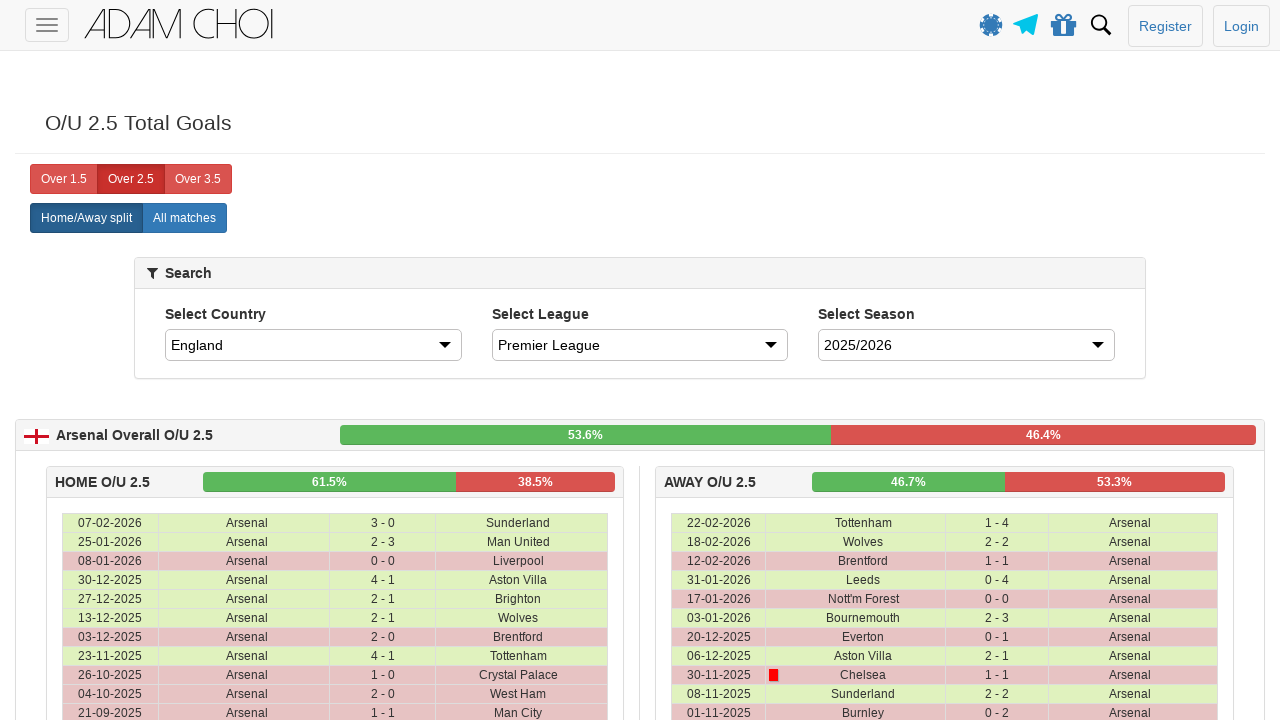

Navigated to football statistics website
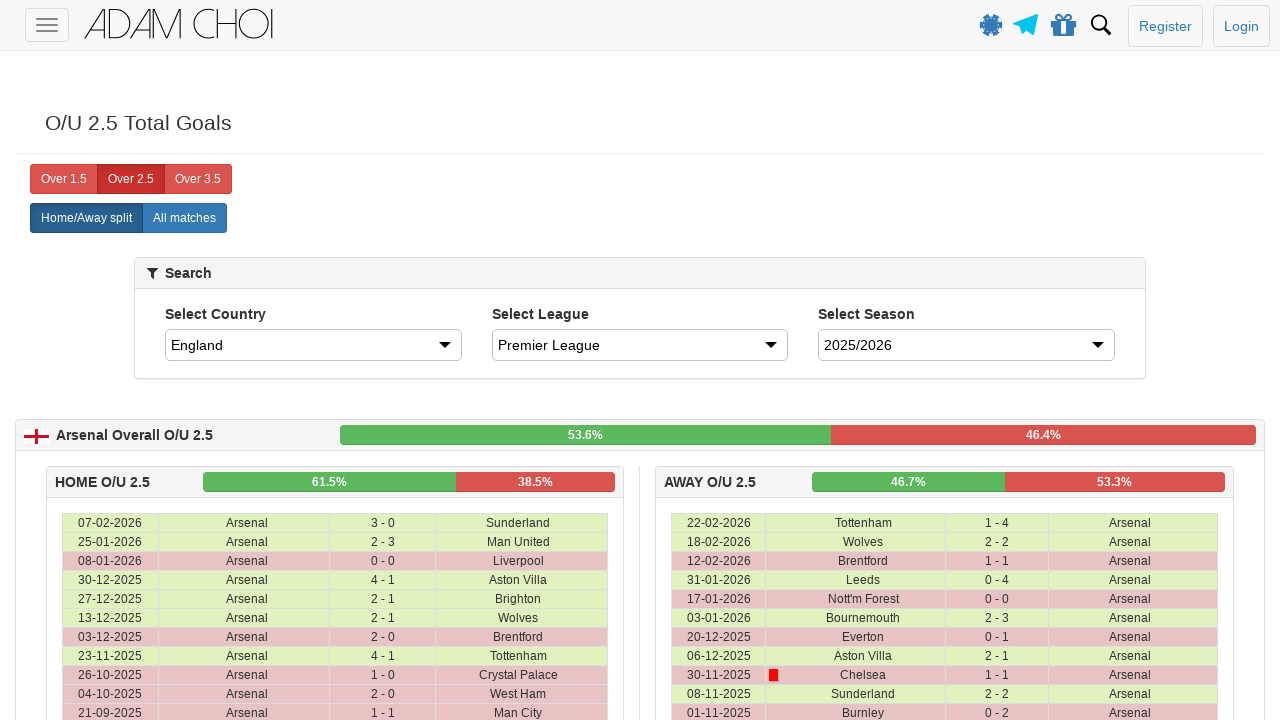

Clicked 'All matches' button at (184, 218) on xpath=//label[@analytics-event="All matches"]
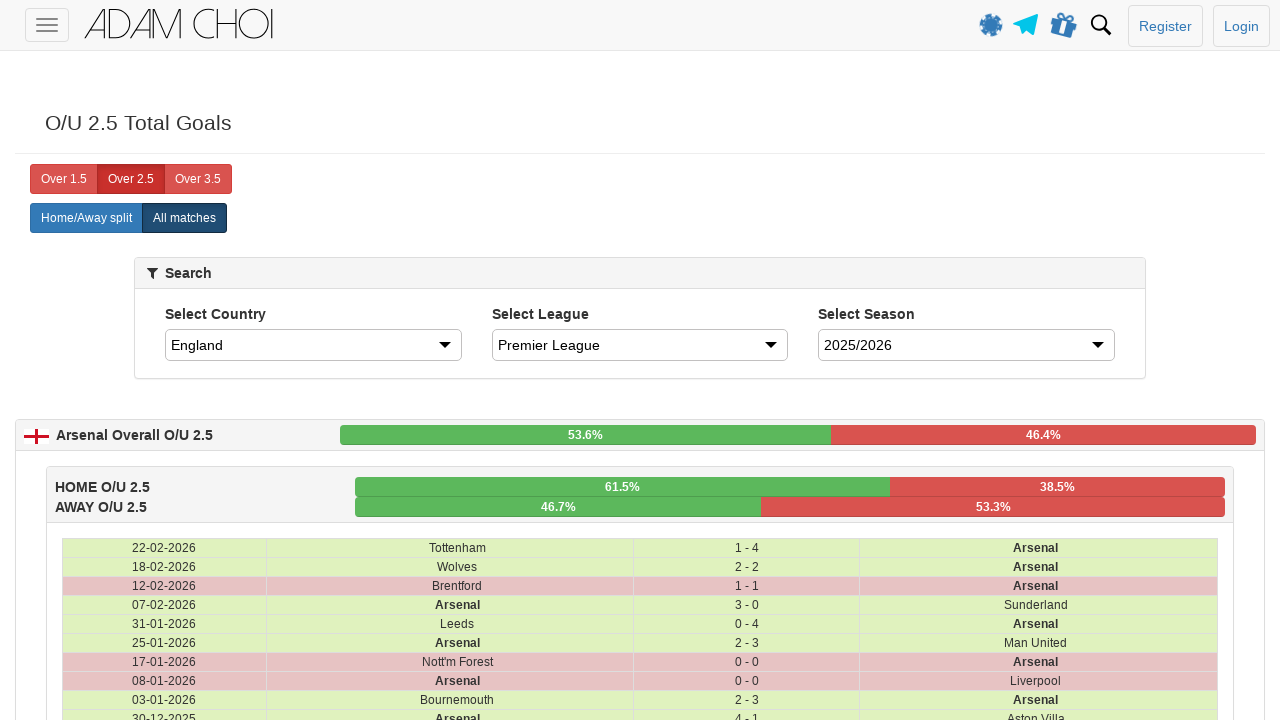

Selected Spain from country dropdown on #country
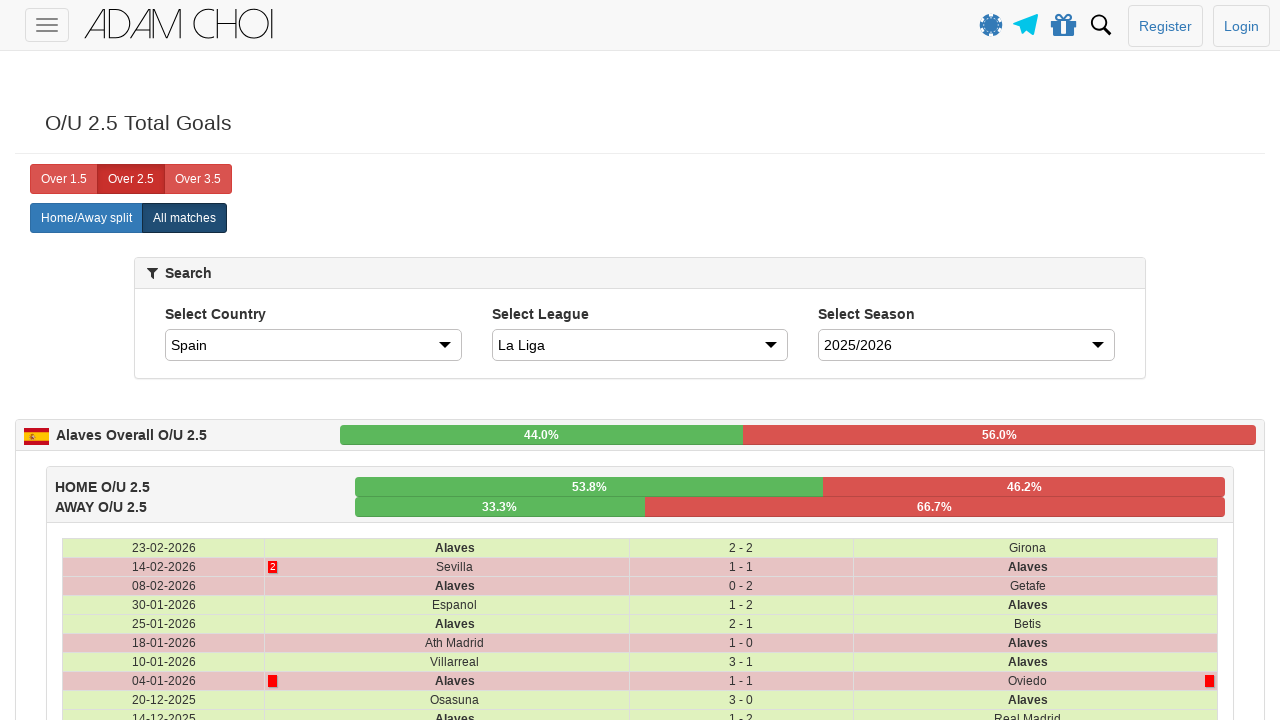

Waited for table to update with filtered results
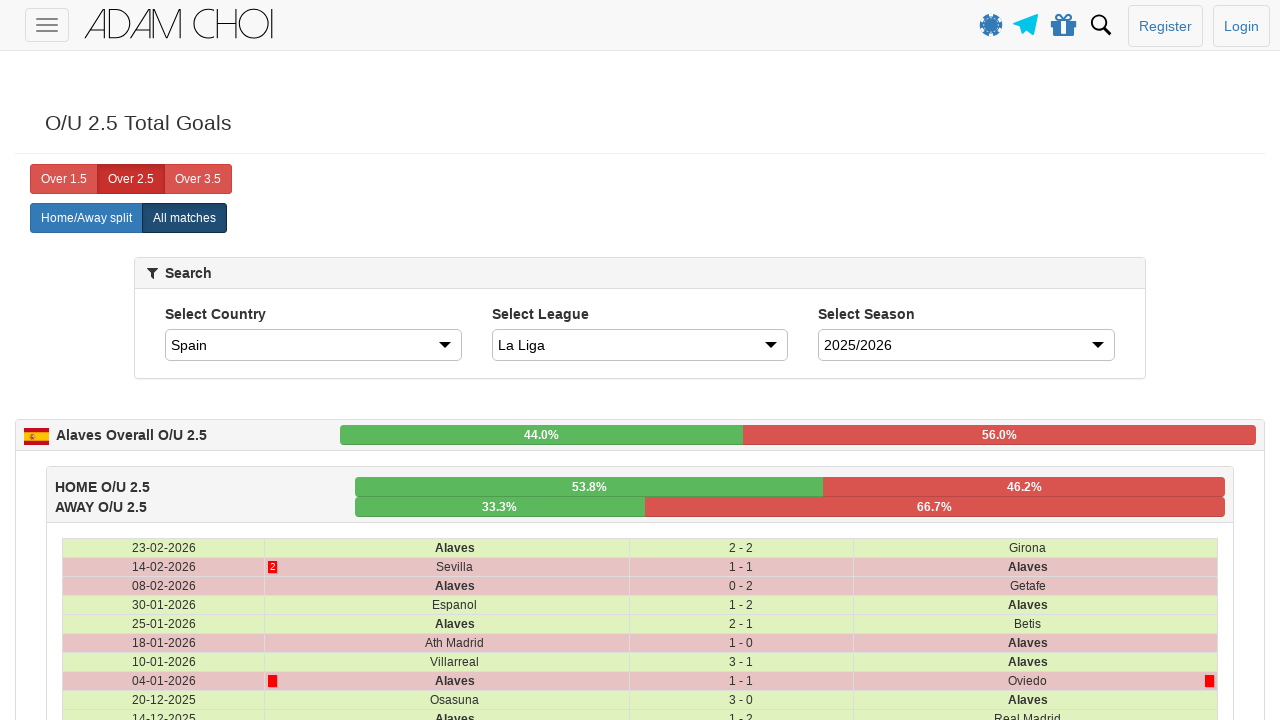

Verified match data is displayed in table
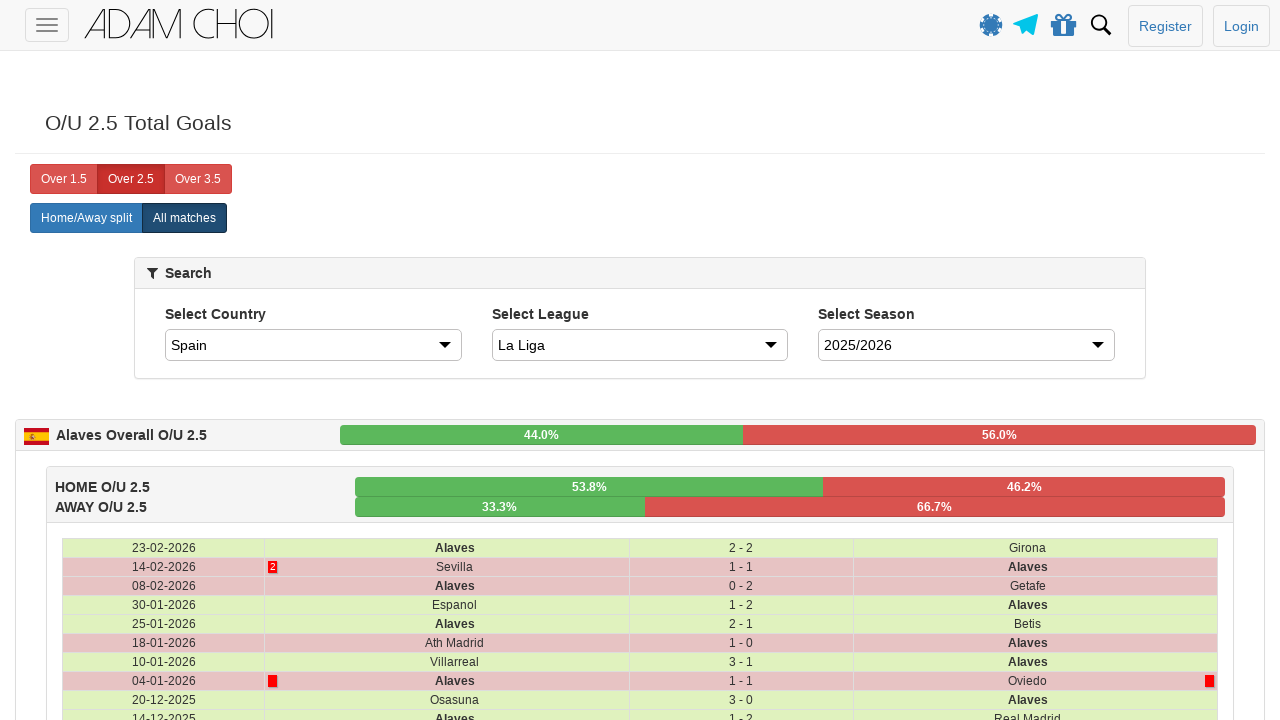

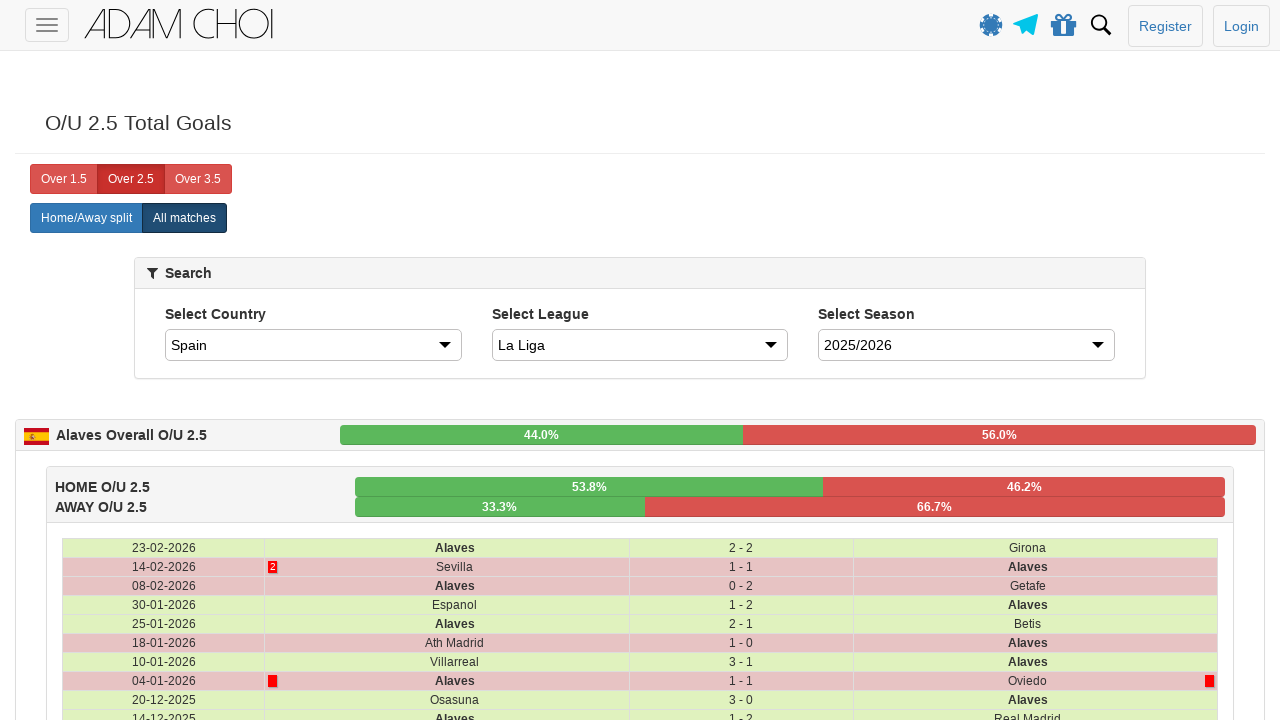